Tests checkbox interactions including checking unchecked boxes and verifying their state

Starting URL: https://the-internet.herokuapp.com/checkboxes

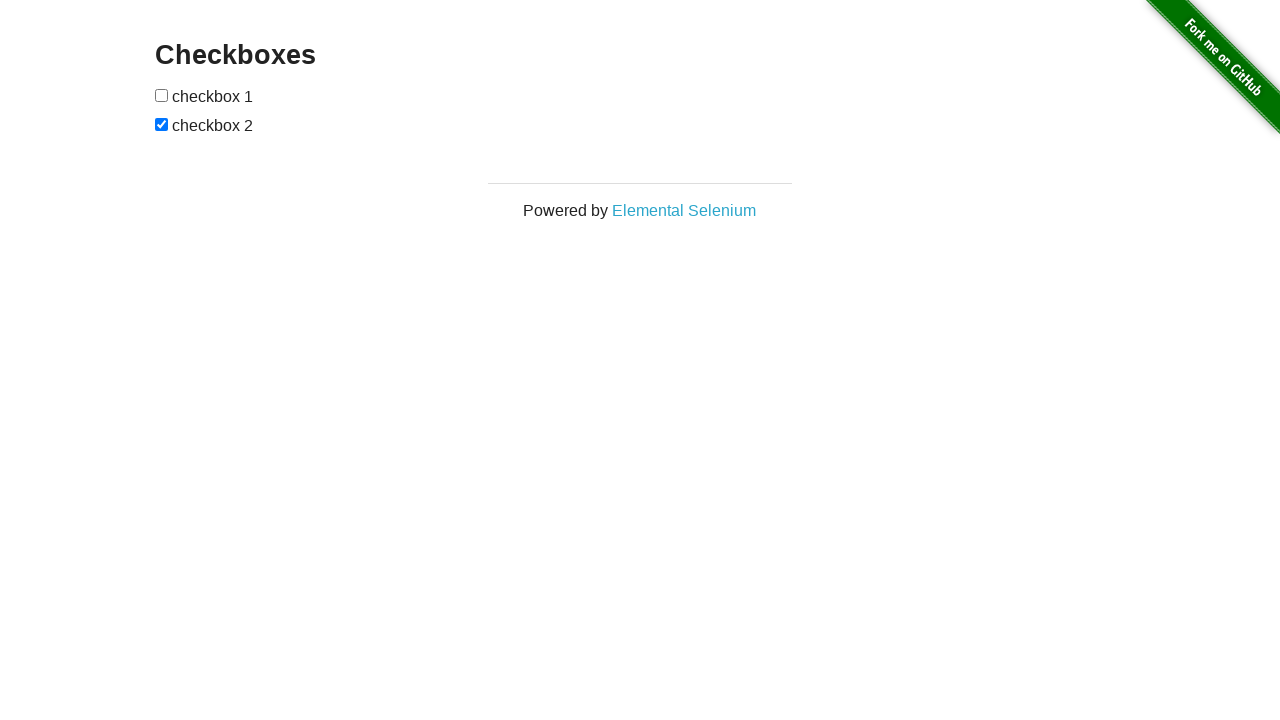

Located all checkboxes in the form
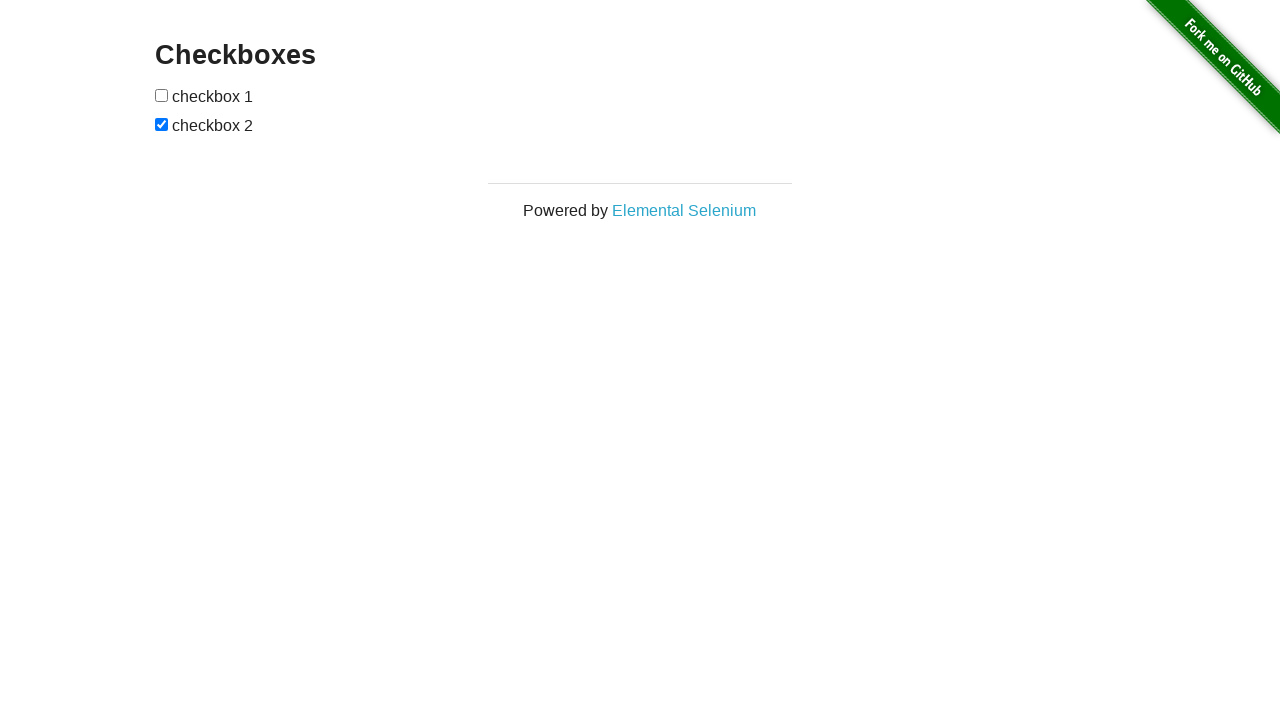

Clicked checkbox 1 at (162, 95) on #checkboxes input[type="checkbox"] >> nth=0
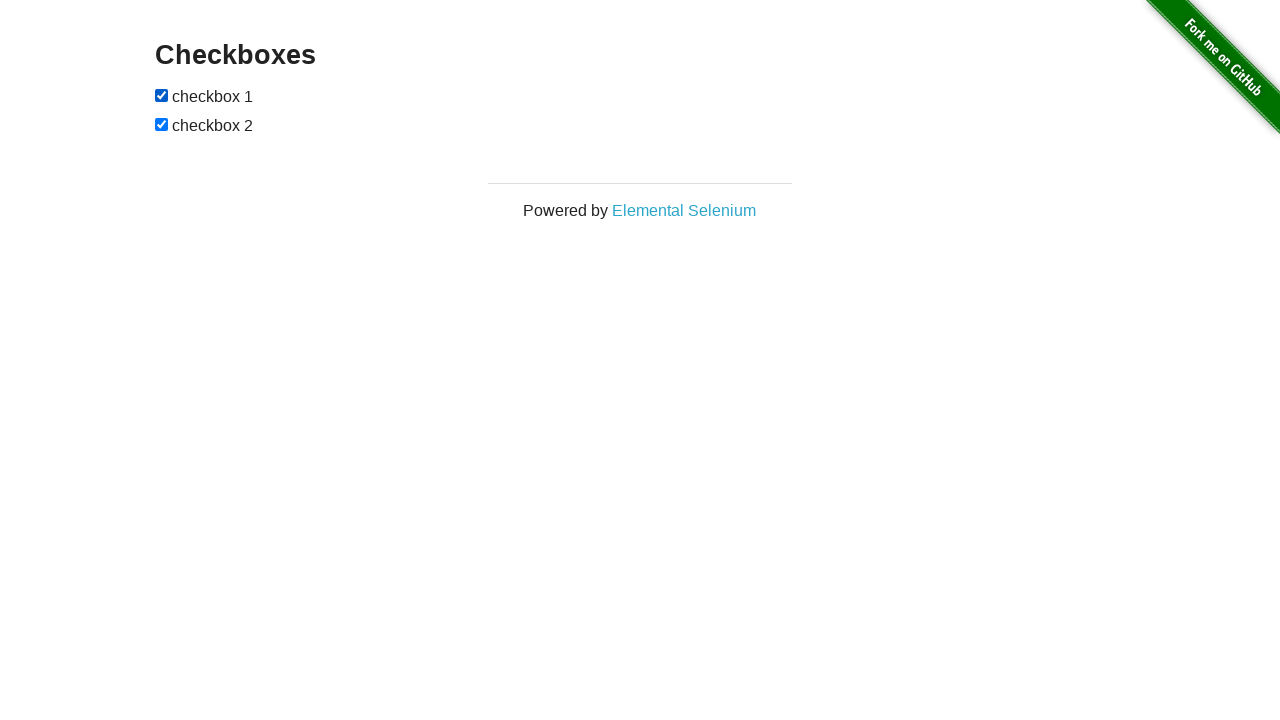

Clicked checkbox 2 at (162, 124) on #checkboxes input[type="checkbox"] >> nth=1
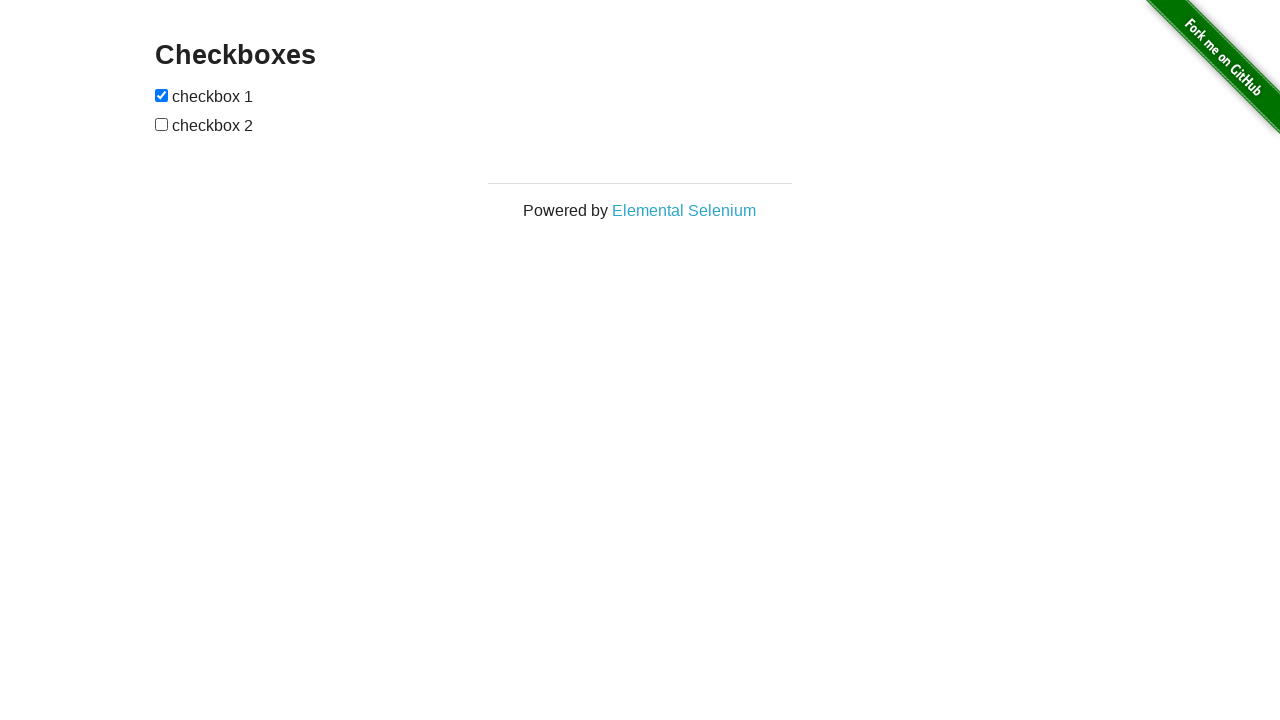

Verified first checkbox is checked
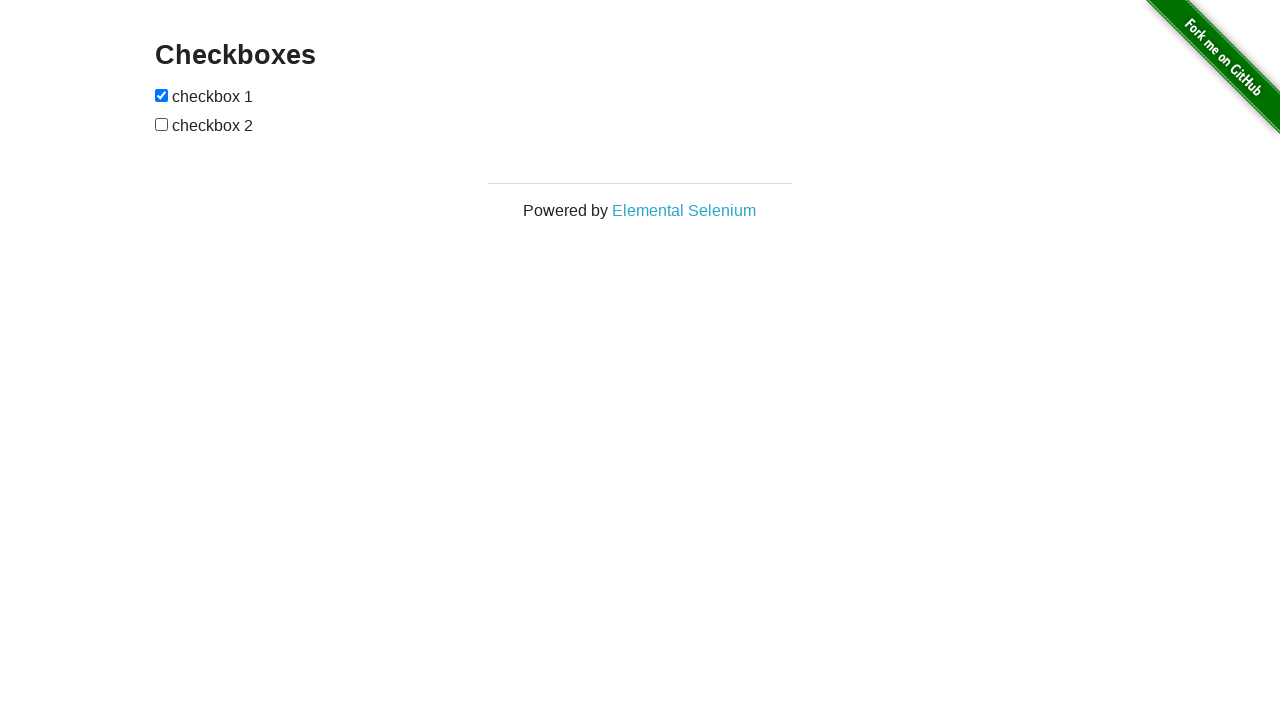

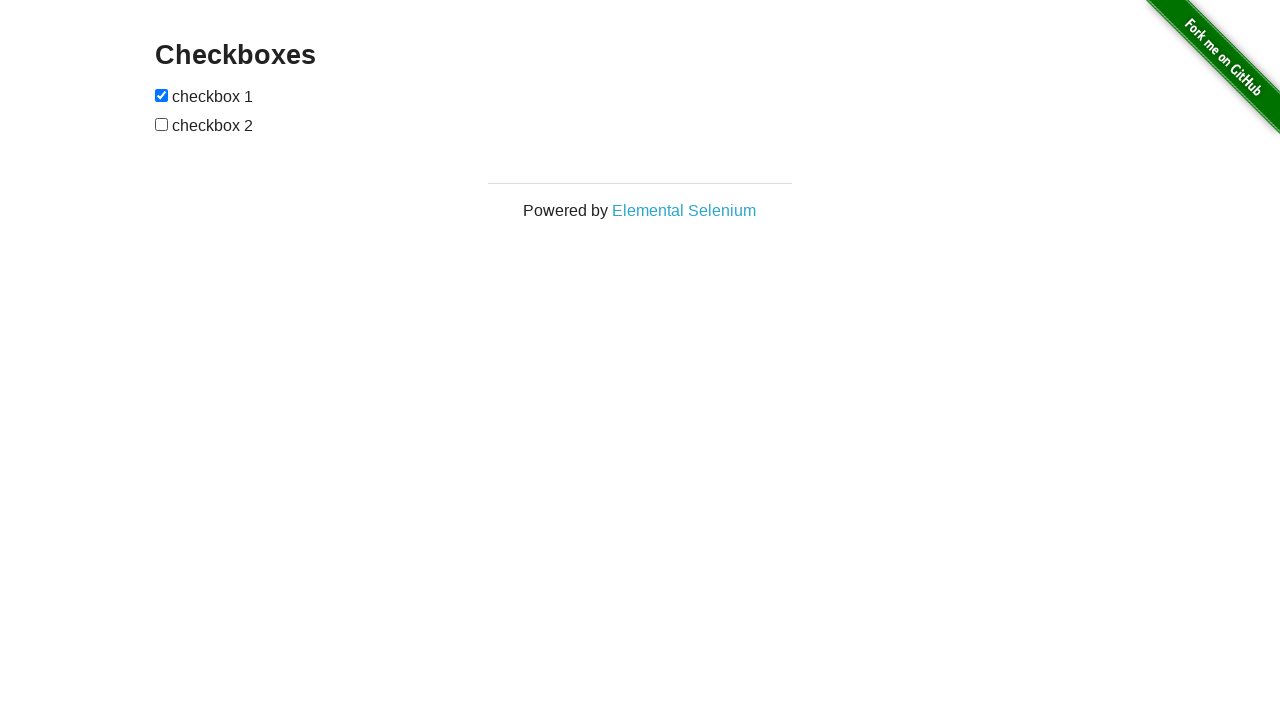